Tests an e-commerce checkout flow by searching for products containing "ber", adding all matching items to cart, proceeding to checkout, applying a promo code, and verifying the discount is applied correctly along with total amount calculations.

Starting URL: https://rahulshettyacademy.com/seleniumPractise/

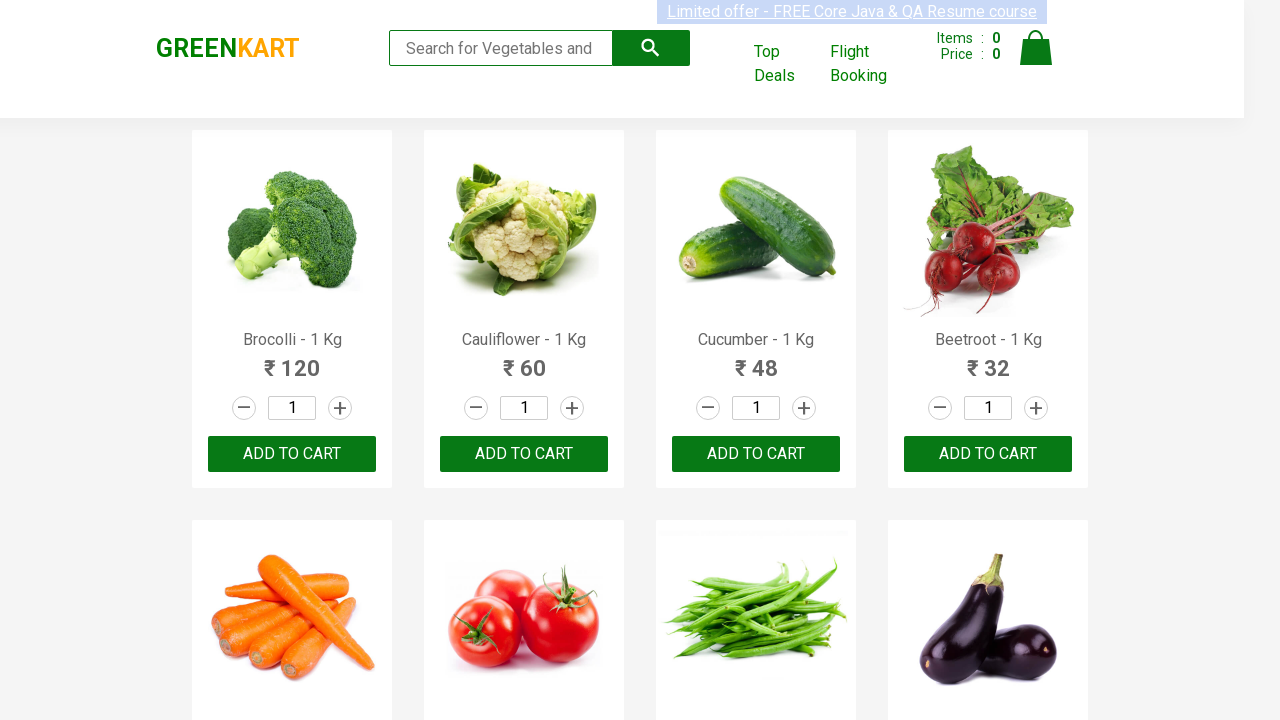

Filled search field with 'ber' on input.search-keyword
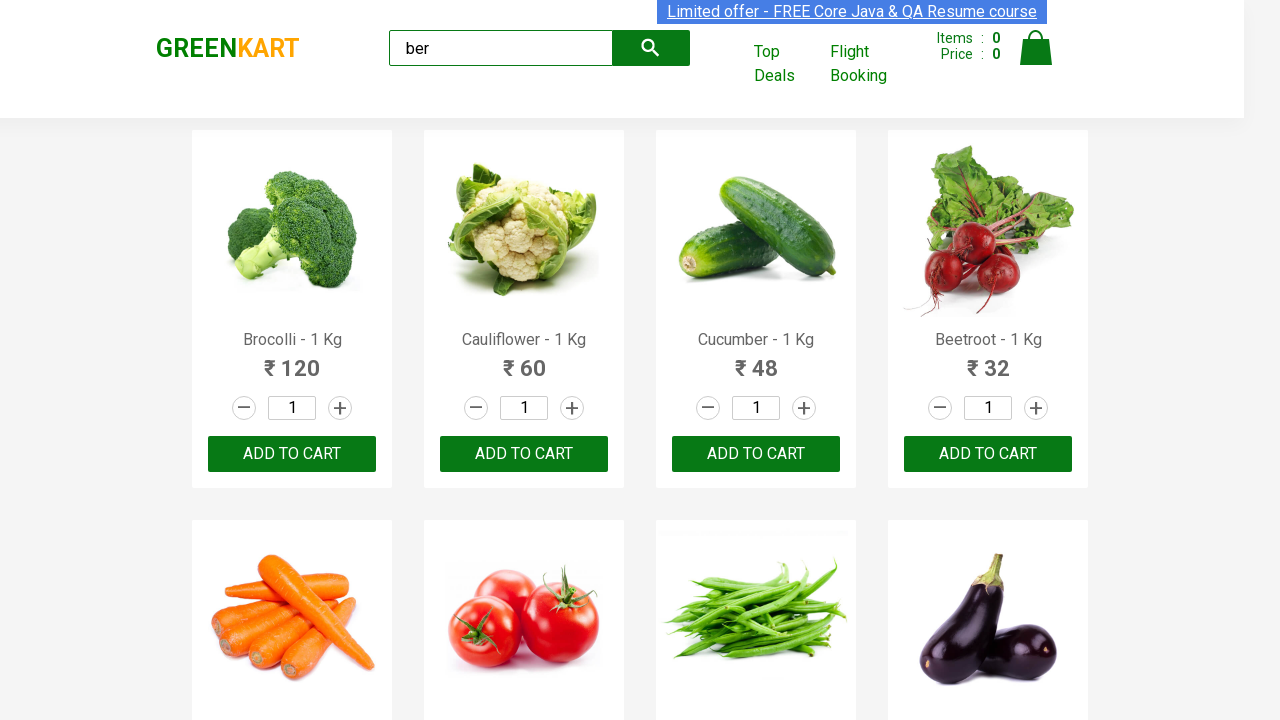

Waited for search results to load
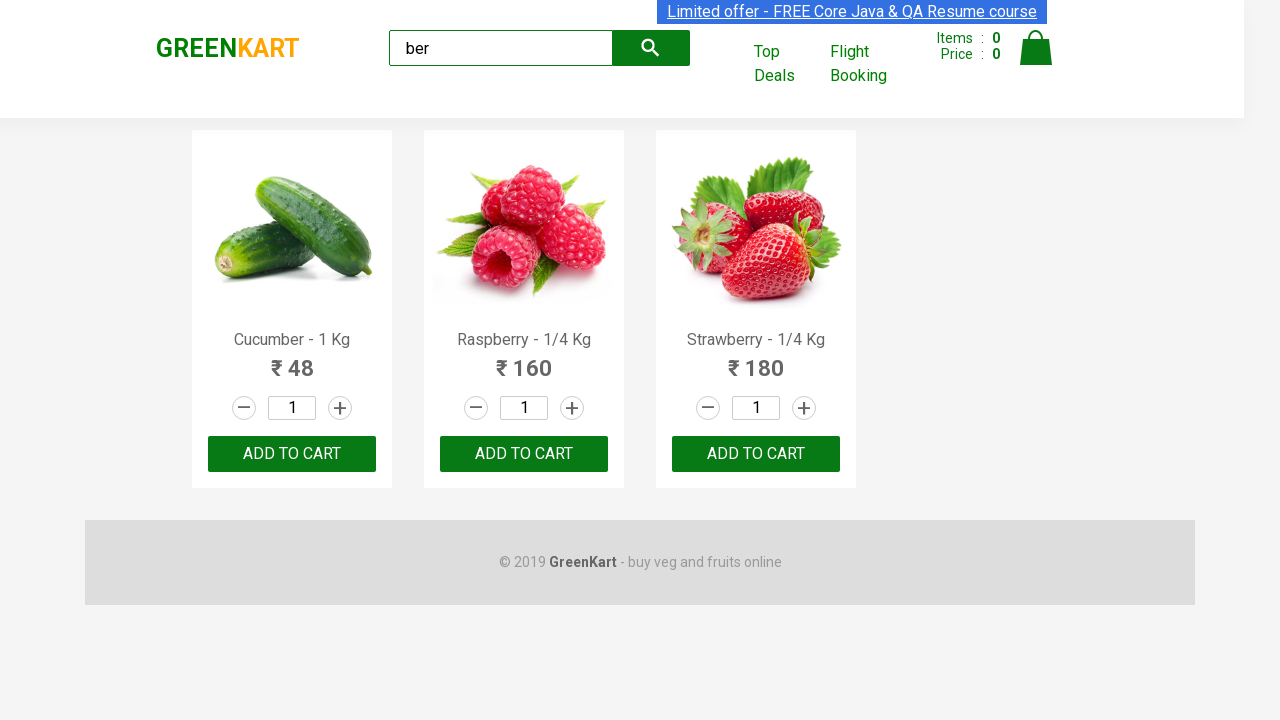

Found 3 'Add to Cart' buttons
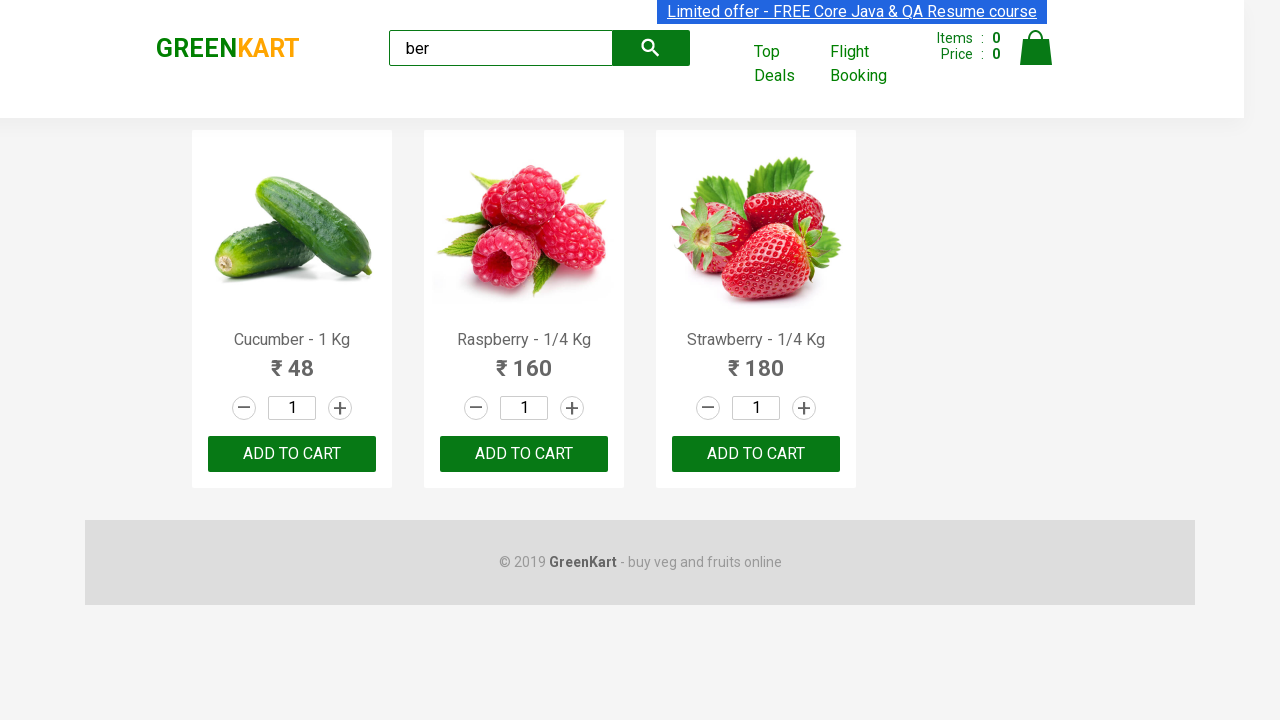

Clicked 'Add to Cart' button 1 of 3 at (292, 454) on xpath=//div[@class='product-action']/button >> nth=0
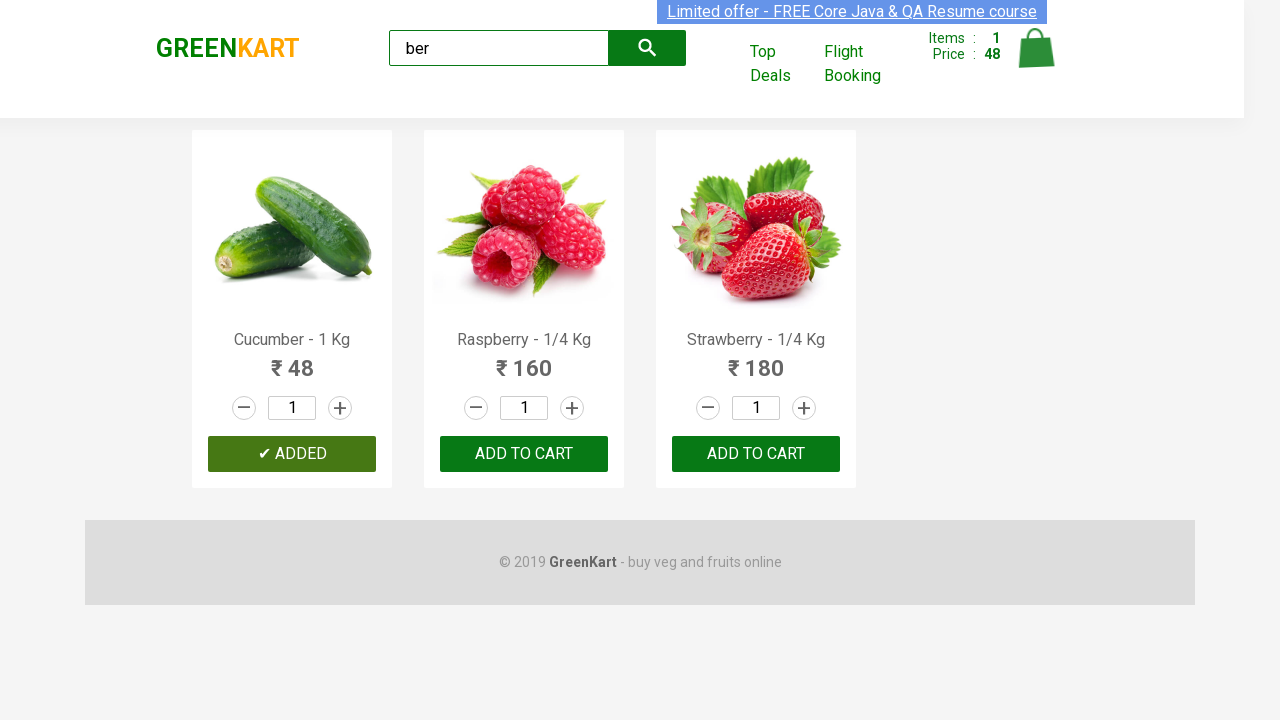

Clicked 'Add to Cart' button 2 of 3 at (524, 454) on xpath=//div[@class='product-action']/button >> nth=1
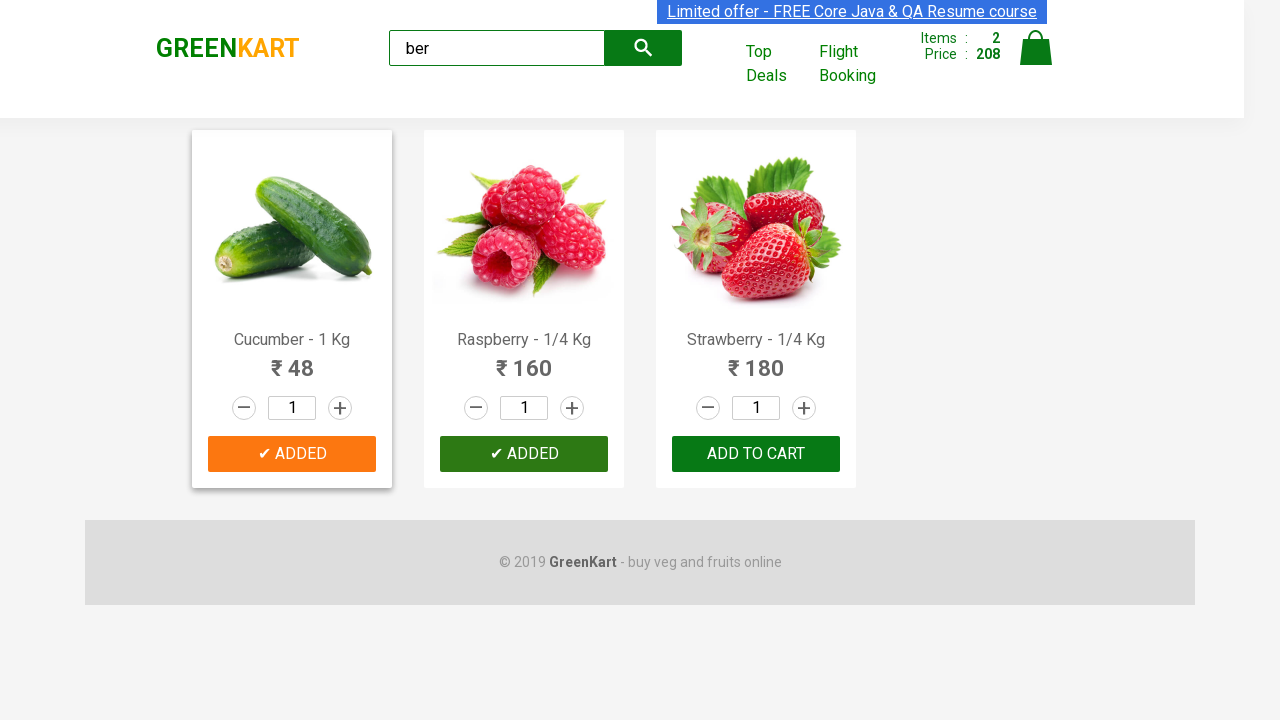

Clicked 'Add to Cart' button 3 of 3 at (756, 454) on xpath=//div[@class='product-action']/button >> nth=2
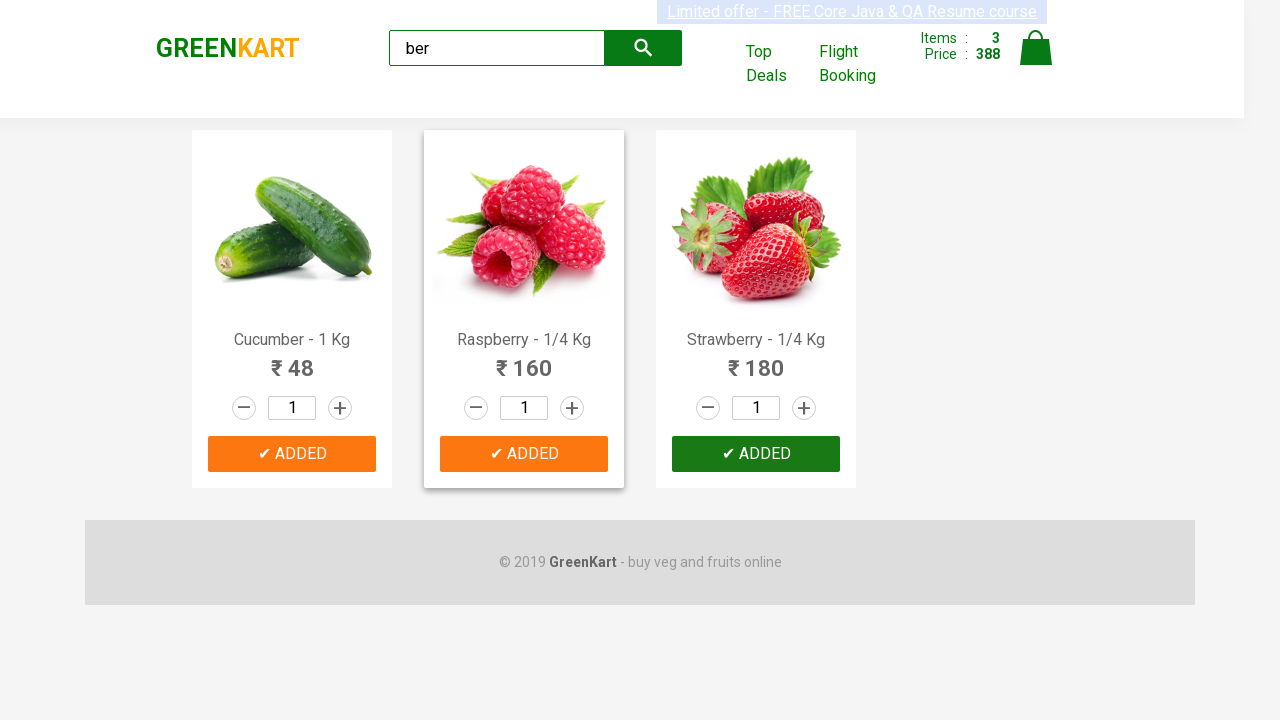

Clicked on cart icon at (1036, 48) on img[alt='Cart']
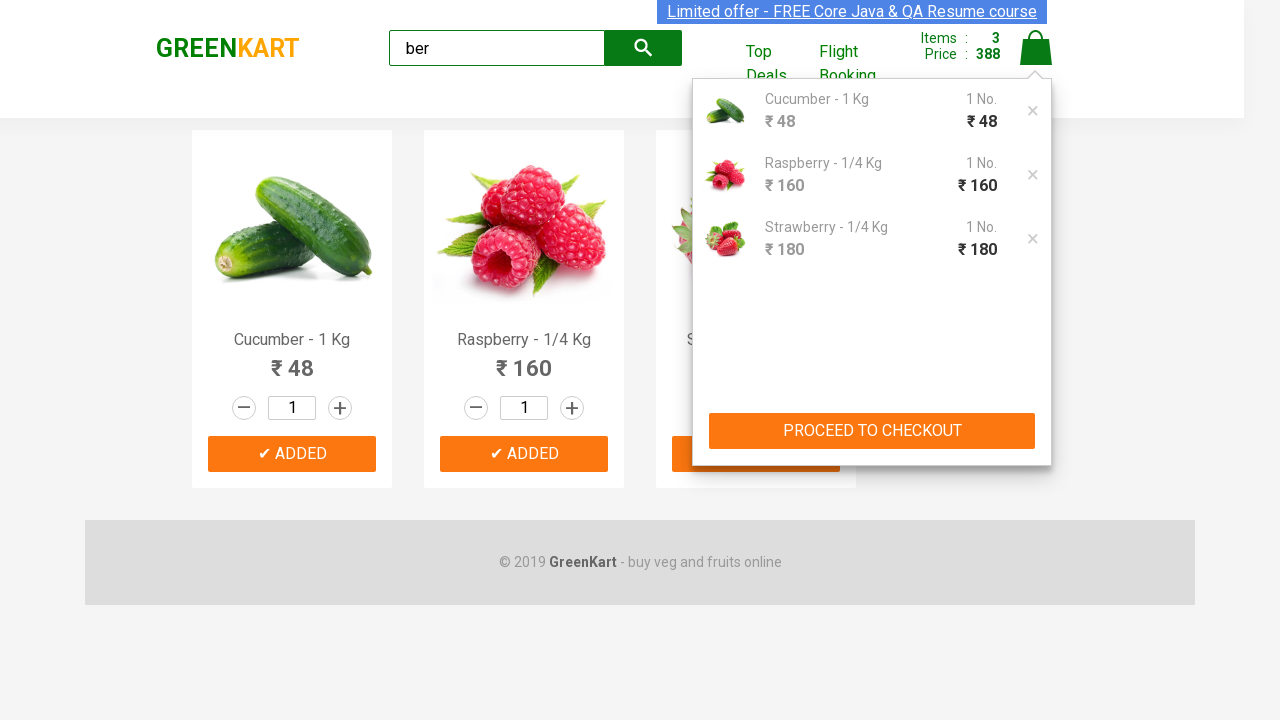

Clicked 'PROCEED TO CHECKOUT' button at (872, 431) on xpath=//button[text()='PROCEED TO CHECKOUT']
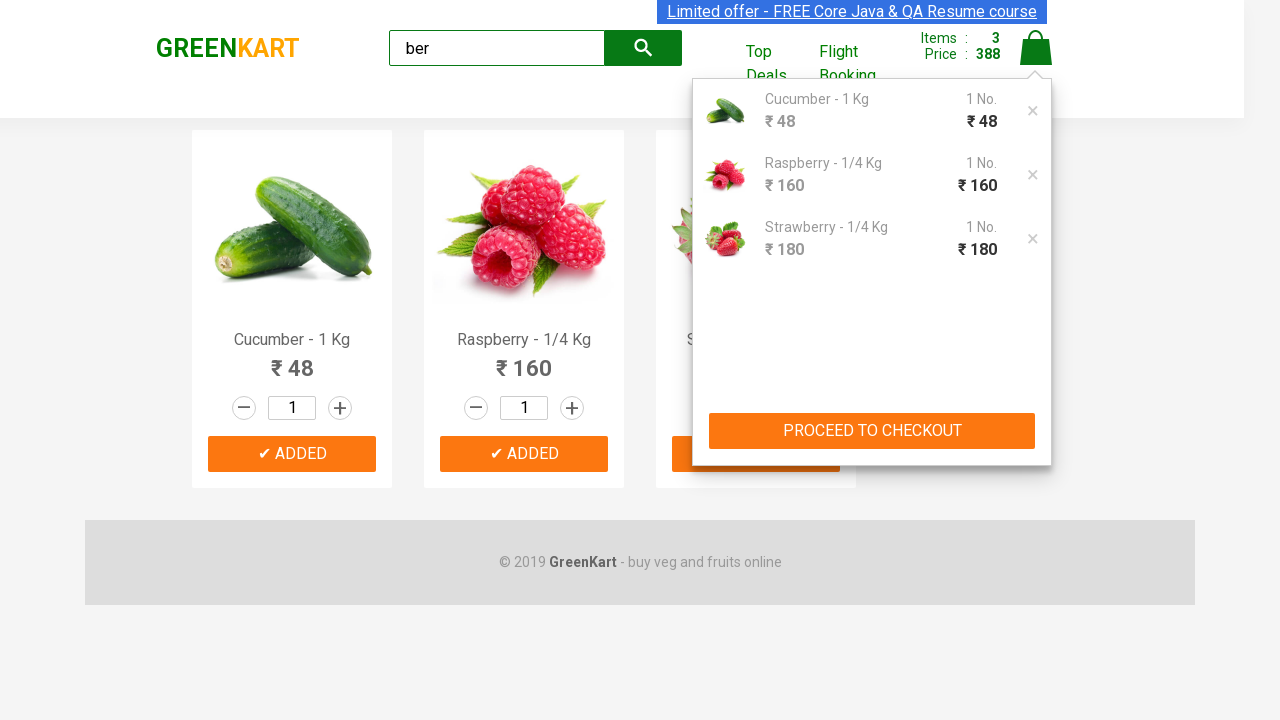

Promo code input field is now visible
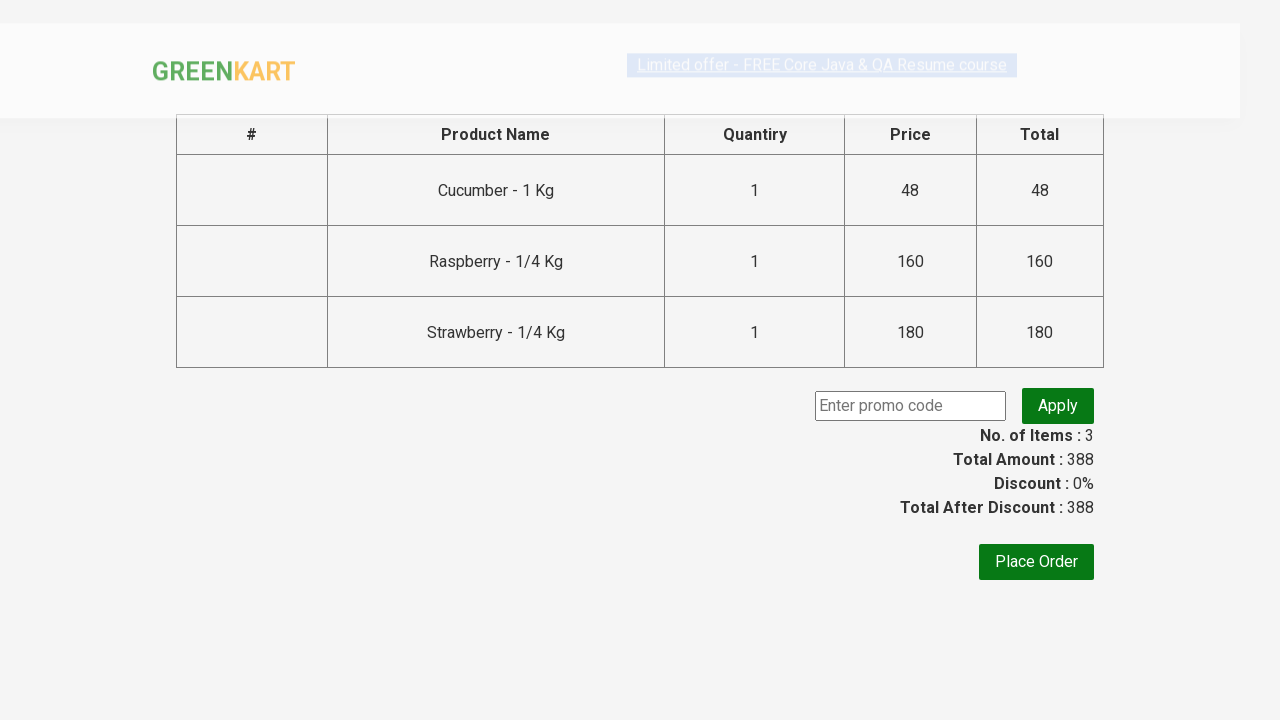

Entered promo code 'rahulshettyacademy' on .promoCode
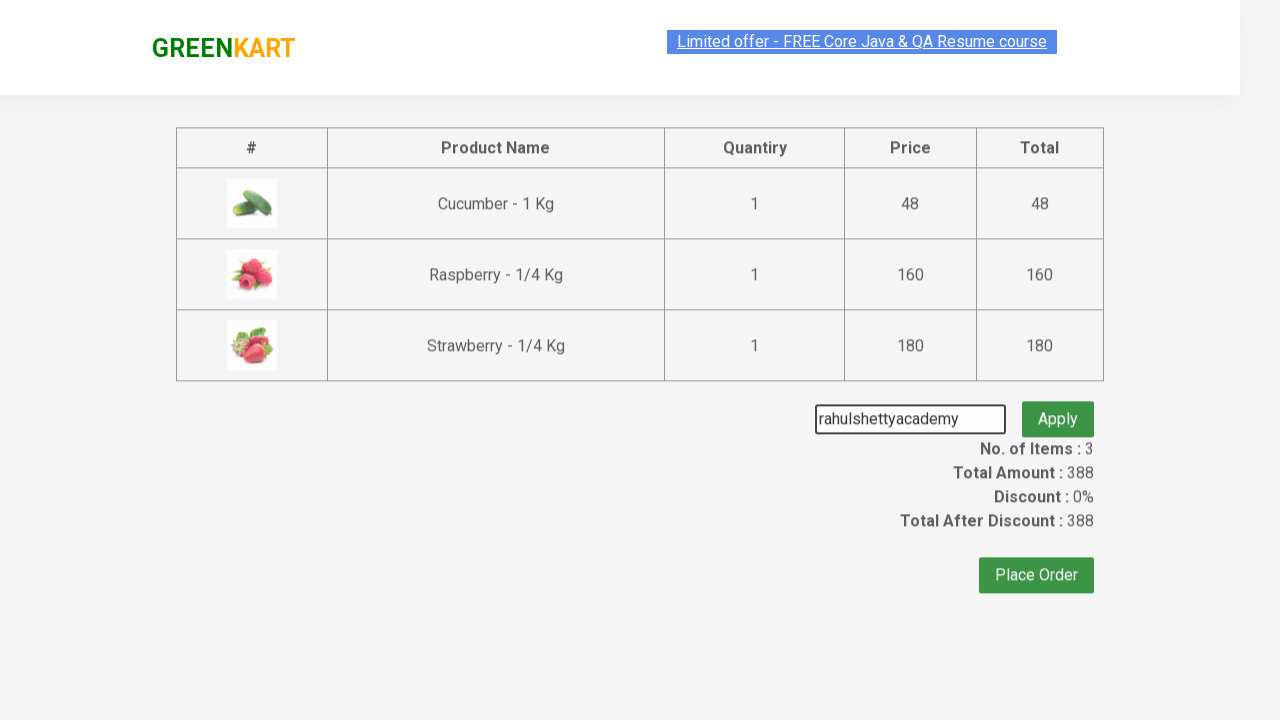

Clicked apply promo code button at (1058, 406) on .promoBtn
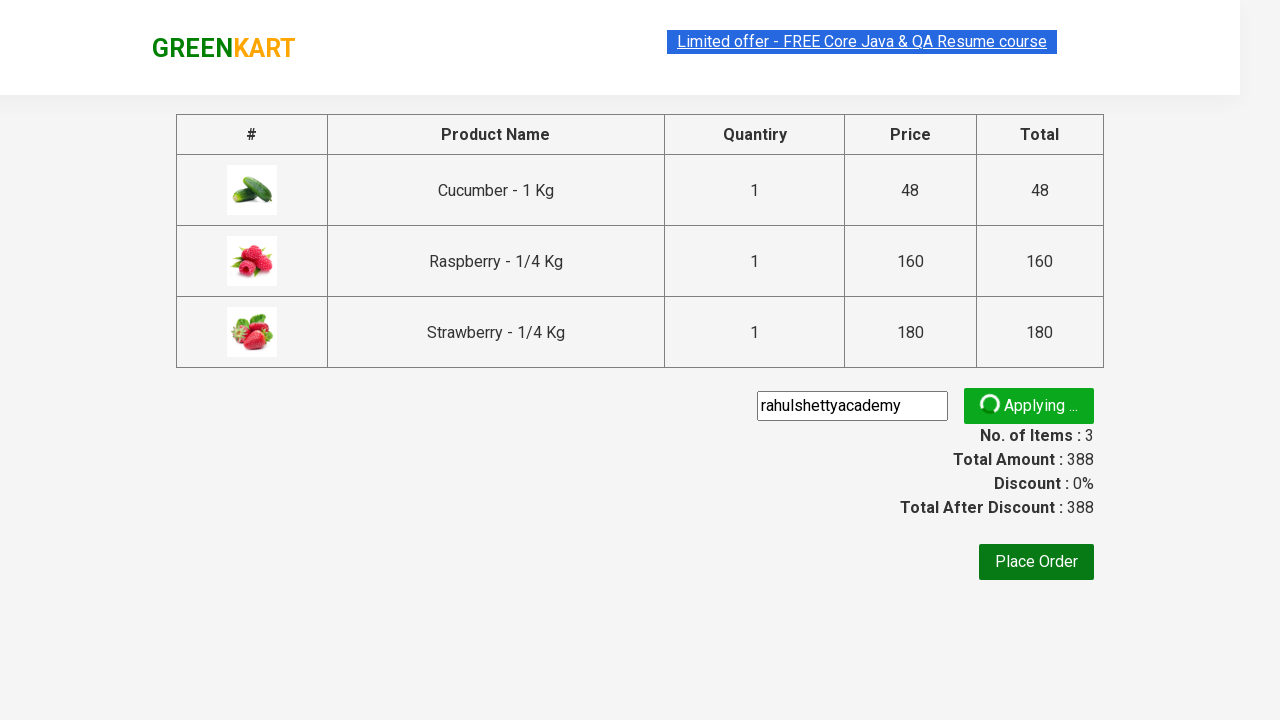

Promo code was successfully applied and discount info appeared
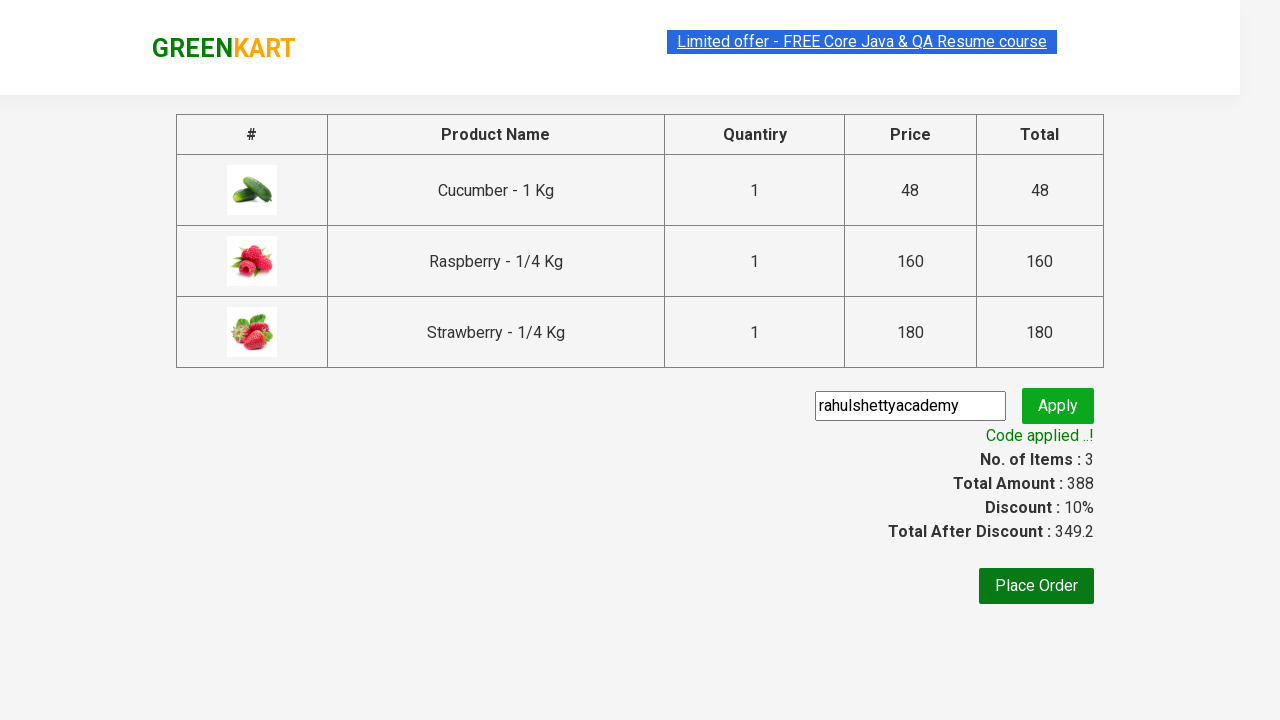

Total amount element is now visible on checkout page
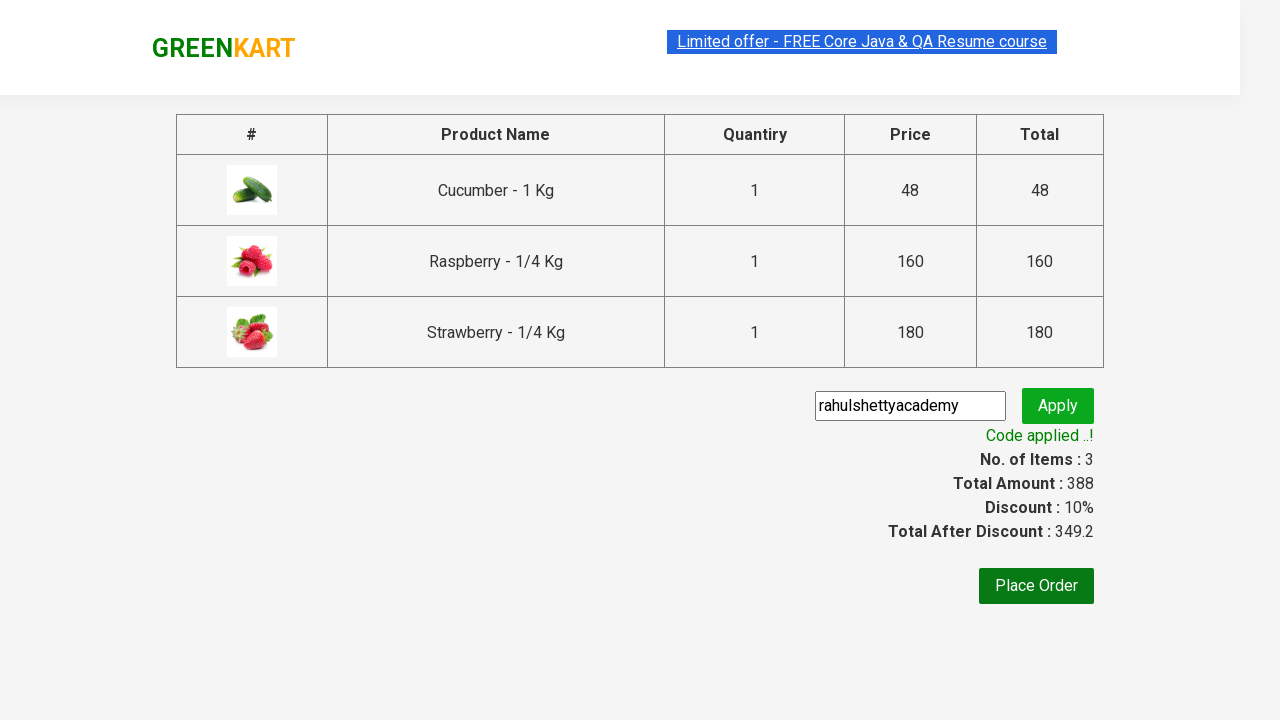

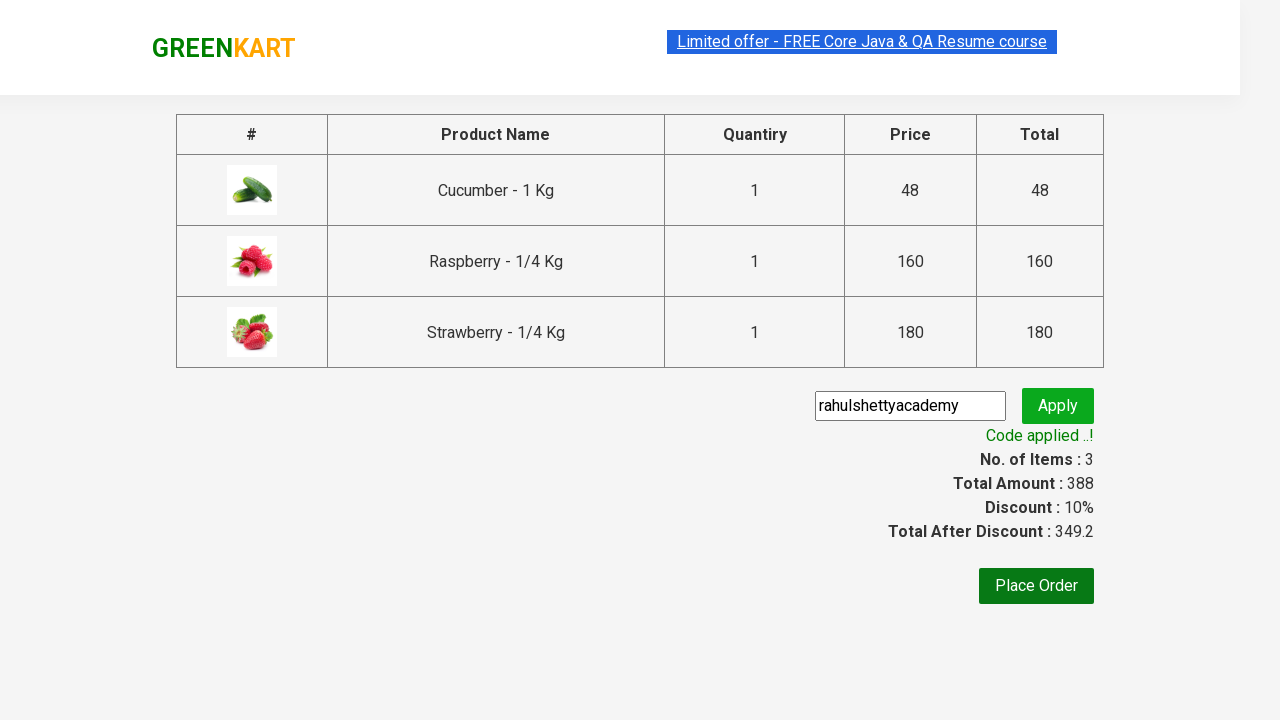